Tests JavaScript alert functionality by clicking a button that triggers an alert popup, then accepting/dismissing the alert.

Starting URL: https://demoqa.com/alerts

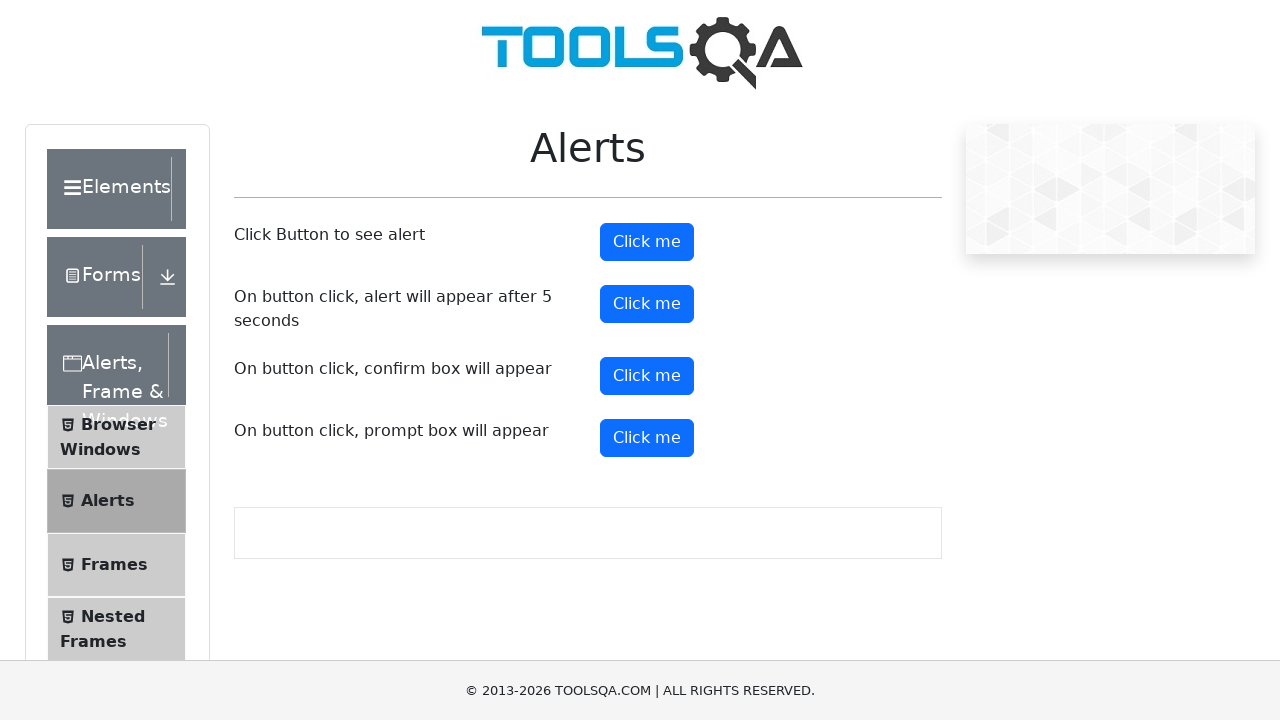

Set up dialog handler to accept alerts
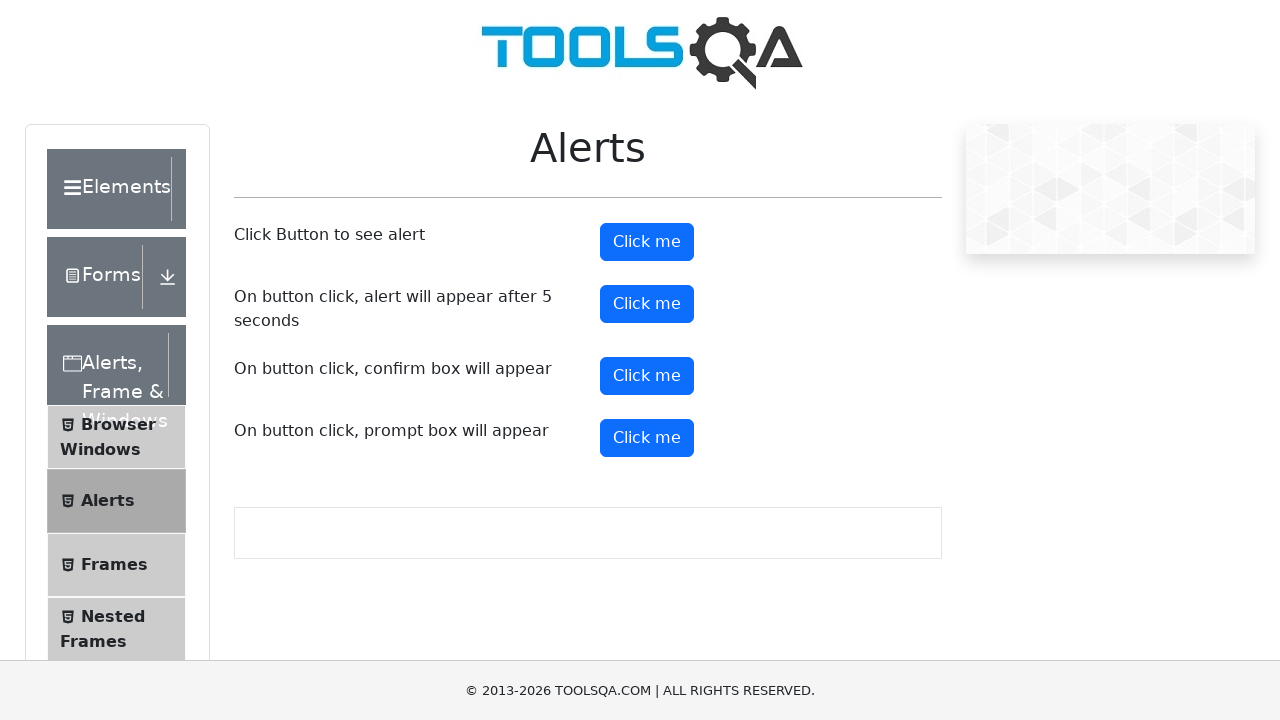

Clicked alert button to trigger JavaScript alert at (647, 242) on #alertButton
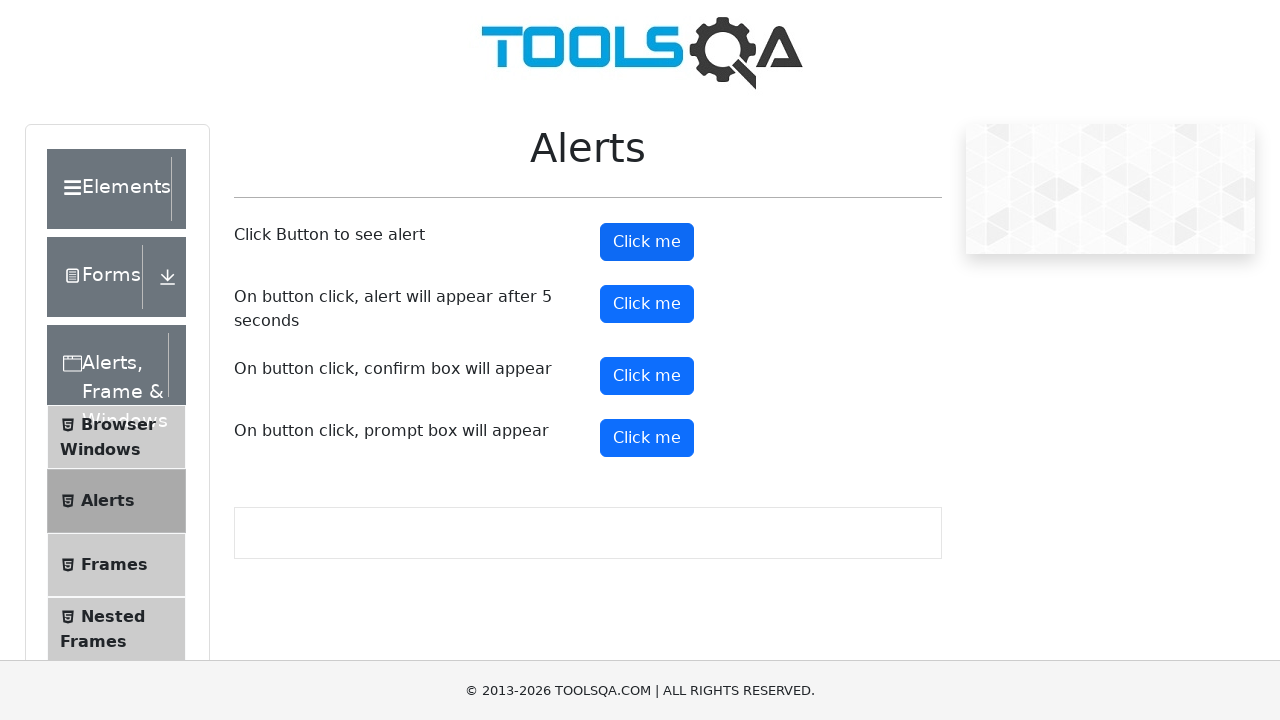

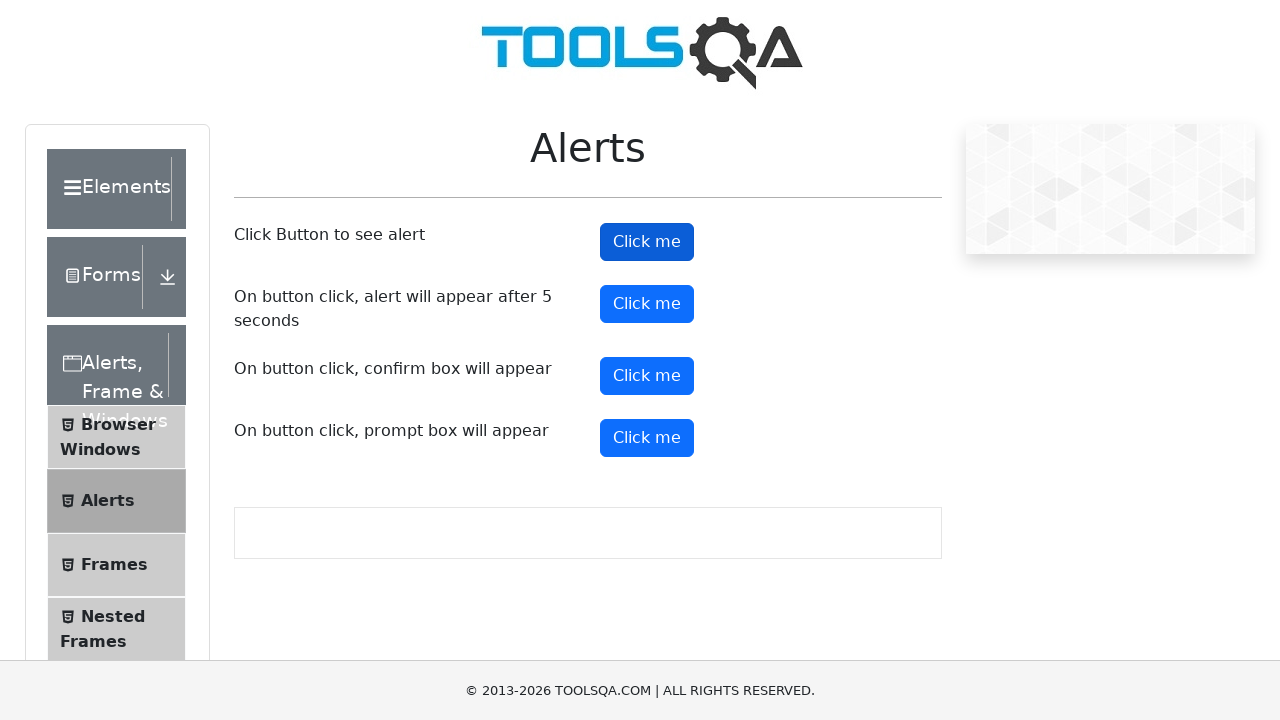